Tests a tarot reading page by entering a question, checking for save button existence, clicking it if present, and attempting the card shuffle/spread flow if the save button is not initially visible.

Starting URL: https://test-studio-firebase.vercel.app/reading

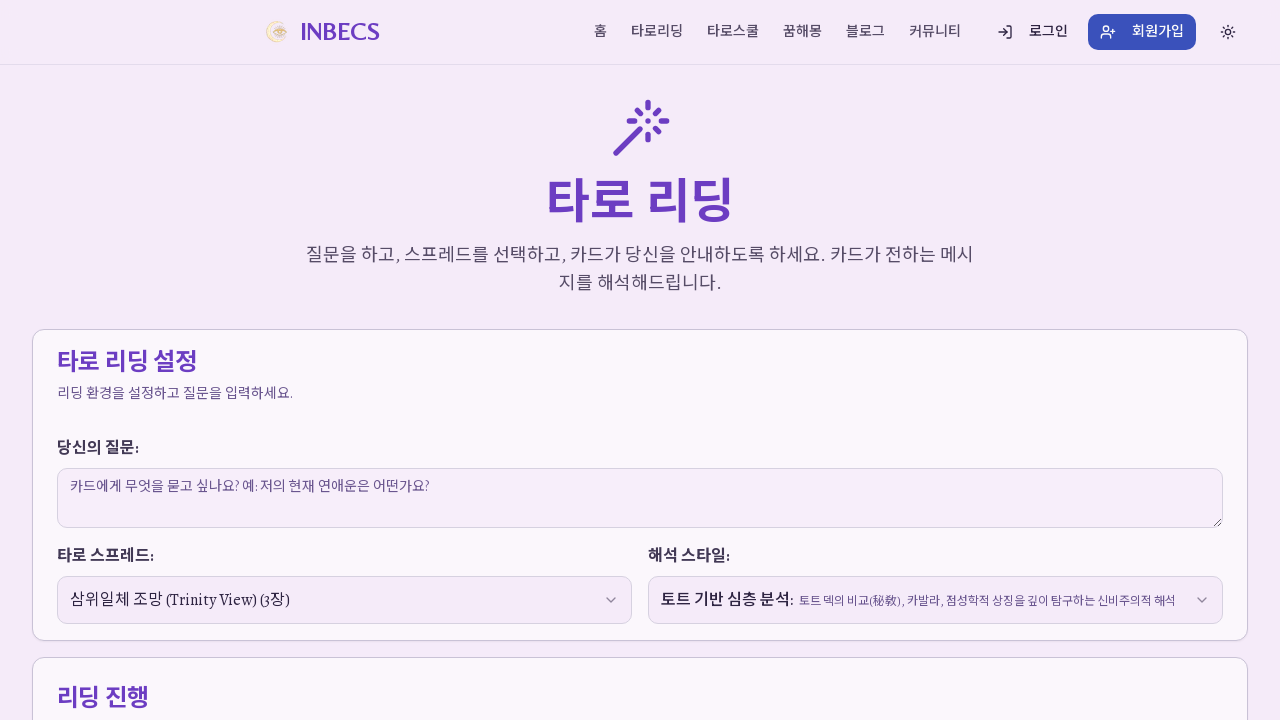

Filled textarea with test tarot question '테스트용 타로 질문입니다' on textarea
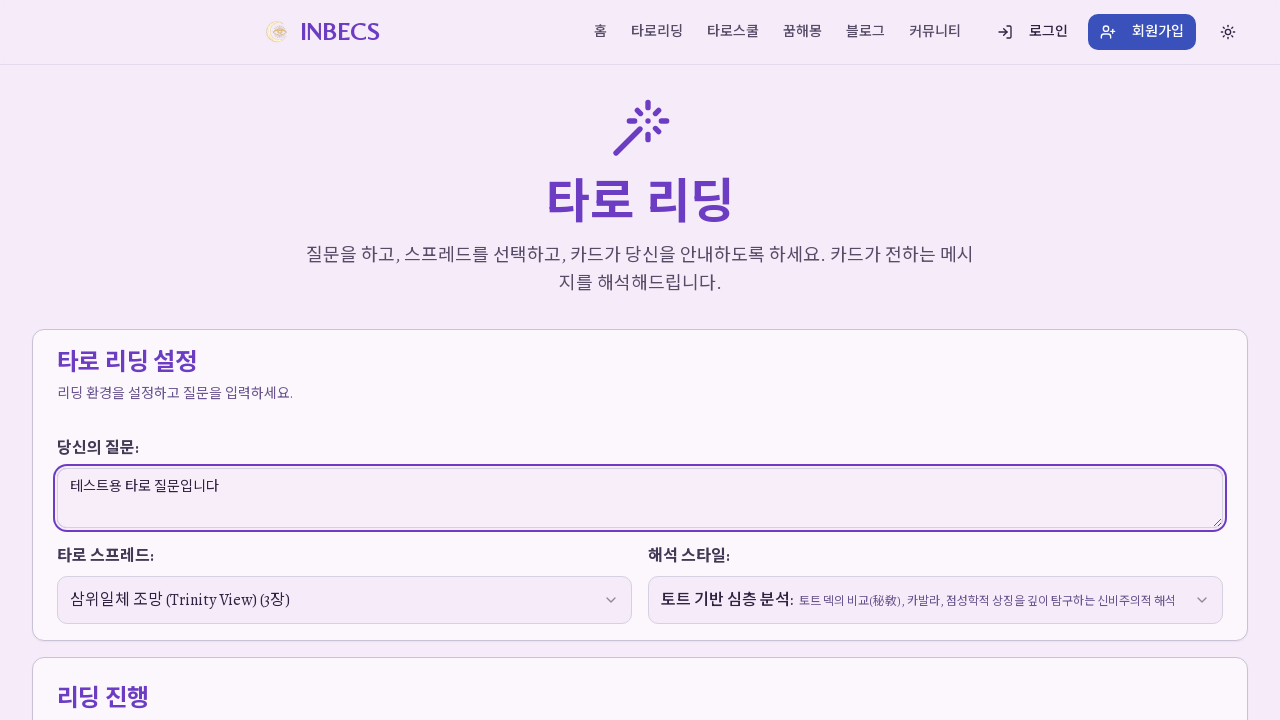

Checked for save button existence - found 0 button(s)
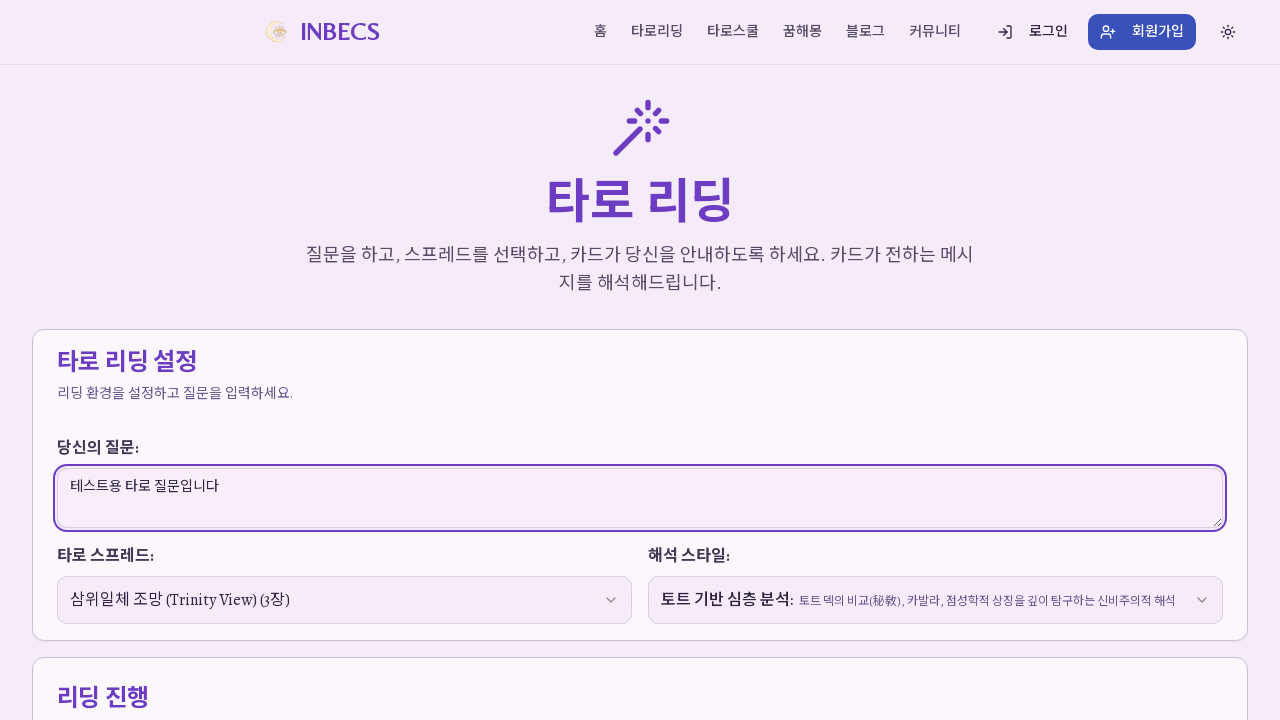

Clicked shuffle cards button '카드 섞기' at (550, 360) on button:has-text("카드 섞기")
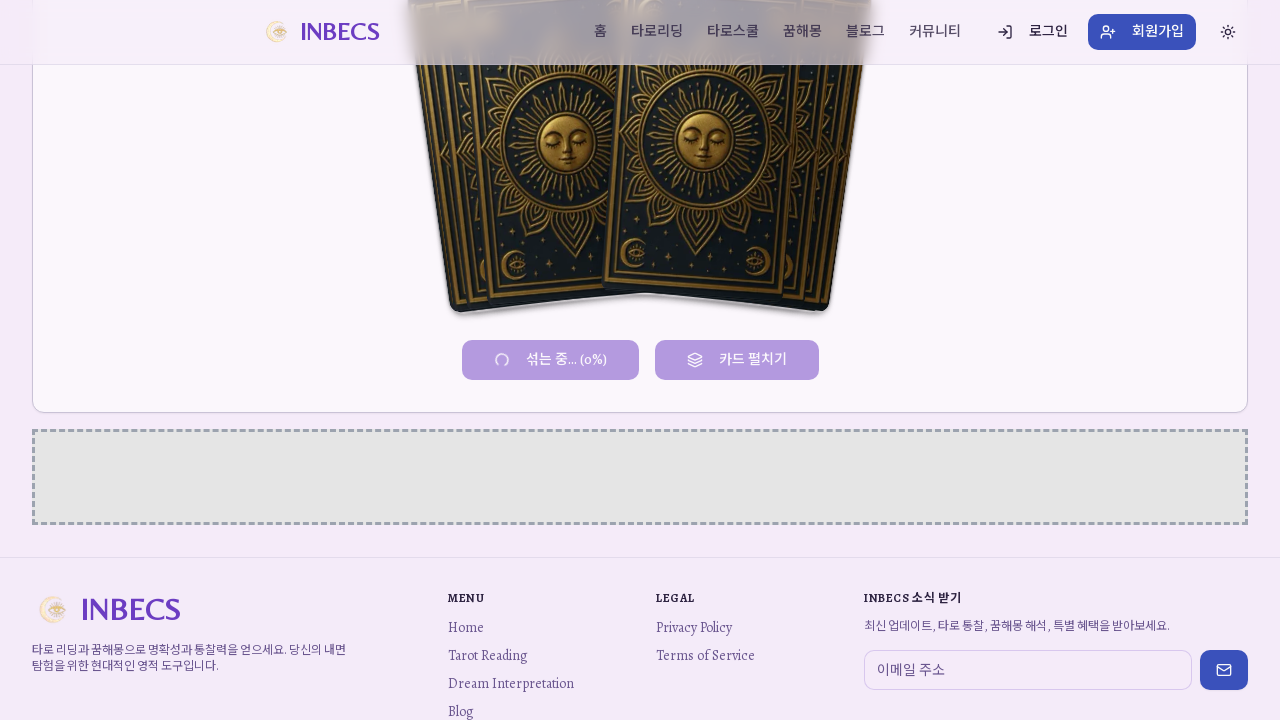

Waited 2 seconds after shuffling cards
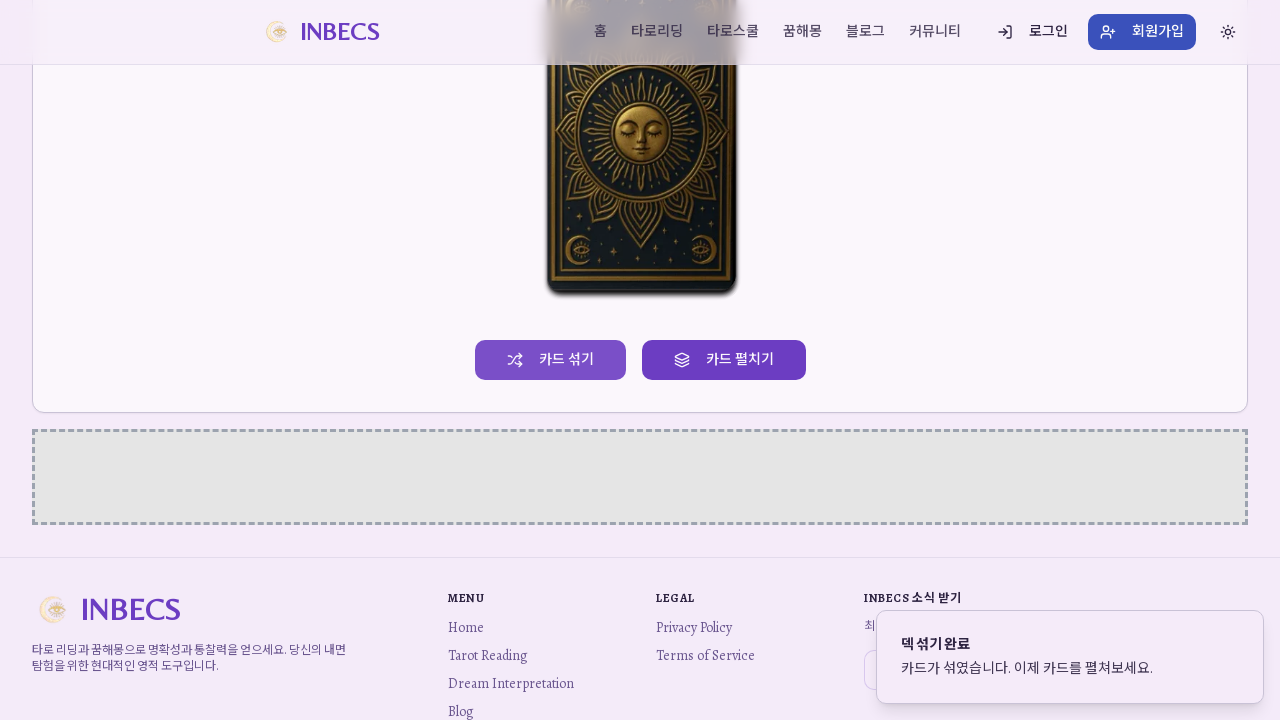

Clicked spread cards button '카드 펼치기' at (724, 360) on button:has-text("카드 펼치기")
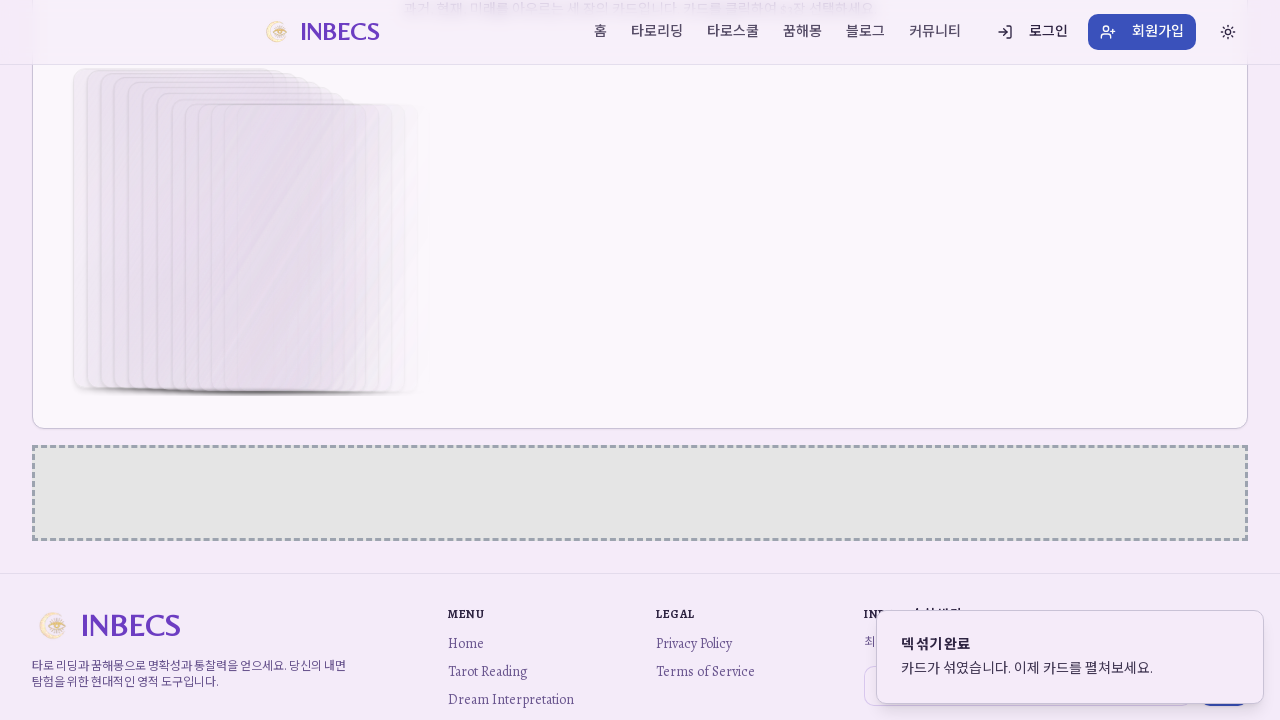

Waited 2 seconds after spreading cards
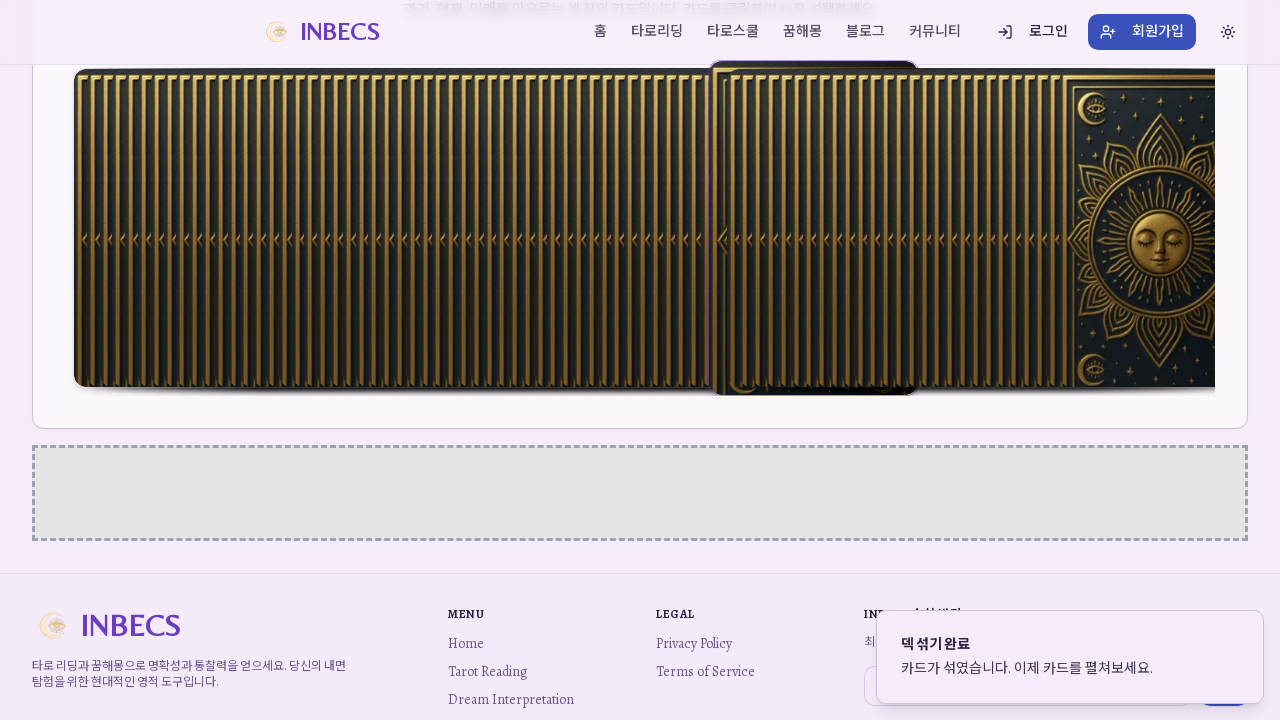

Checked if save button appears after card shuffle and spread flow
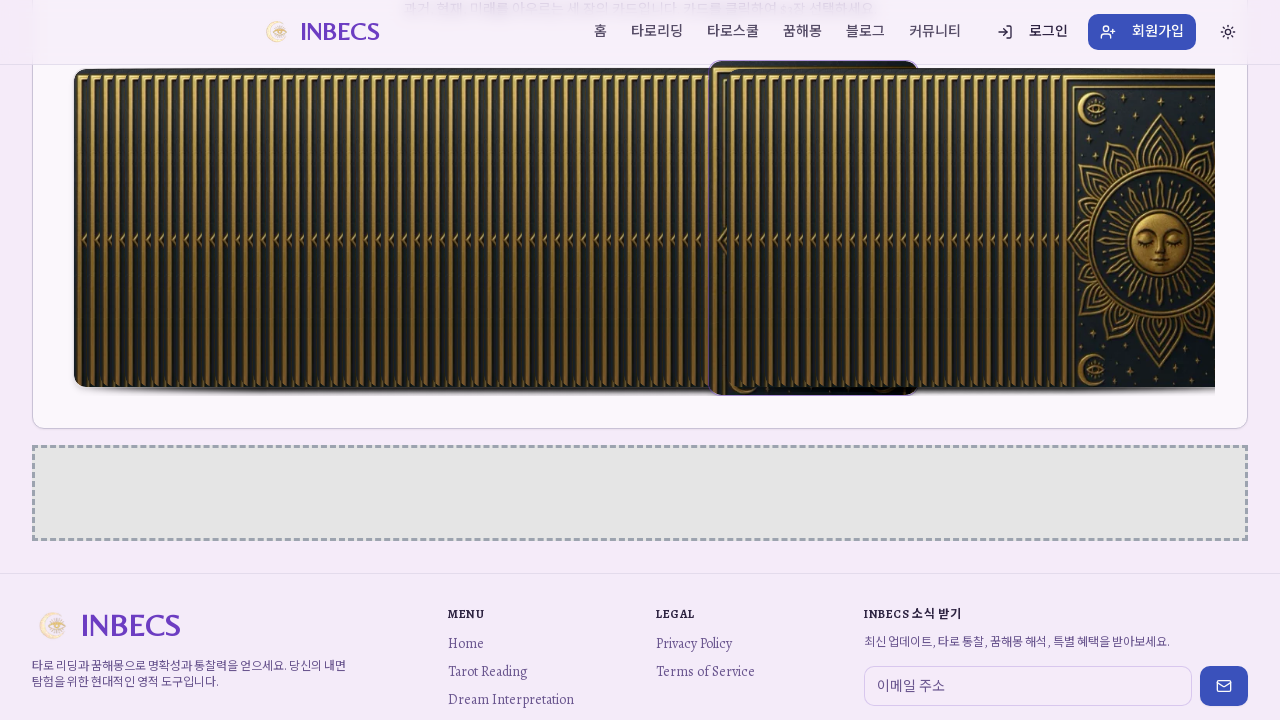

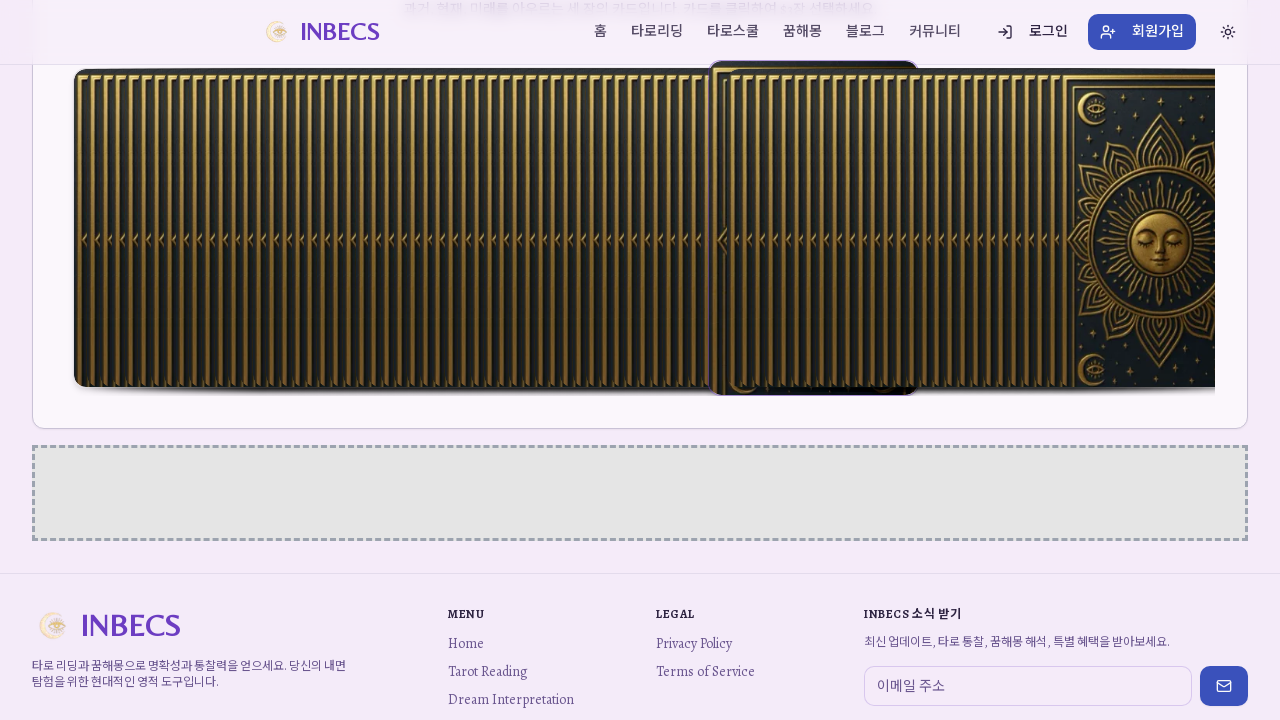